Tests various Selenium locator strategies on a practice site by filling login forms, triggering password reset flow, filling reset form fields, and completing a final login submission with checkbox interaction.

Starting URL: https://rahulshettyacademy.com/locatorspractice/

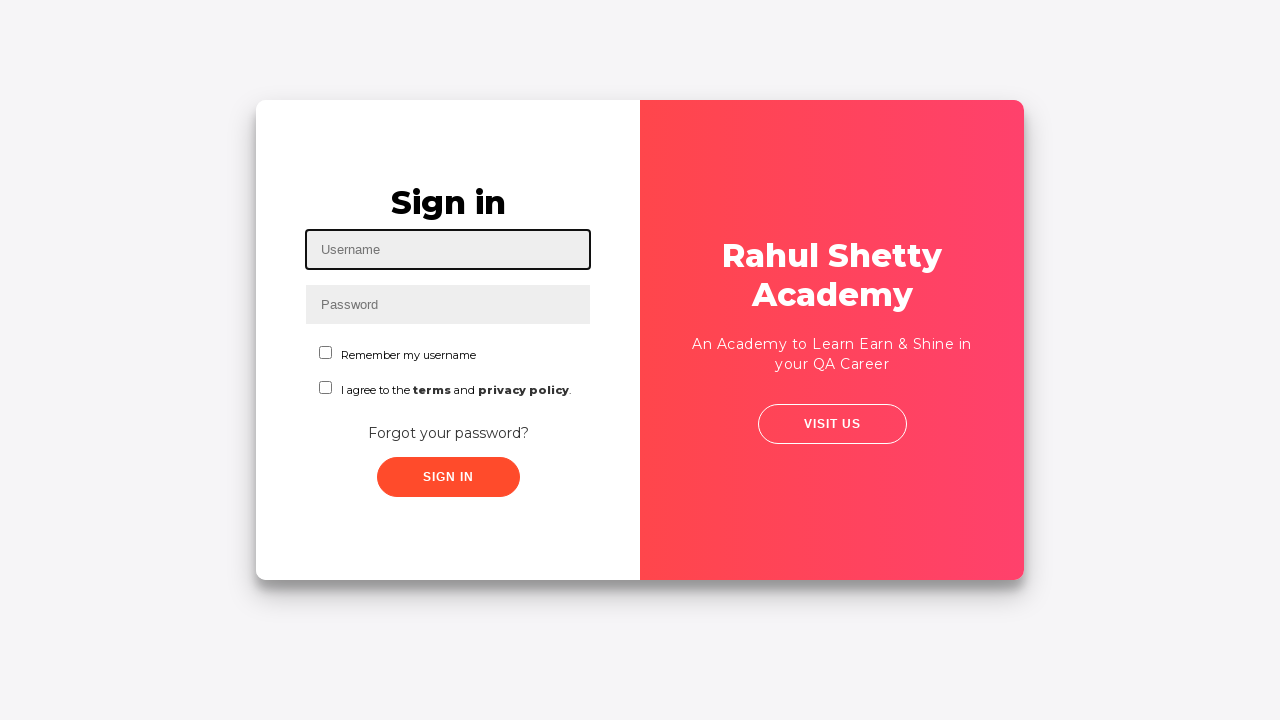

Filled username field with 'aditya' on #inputUsername
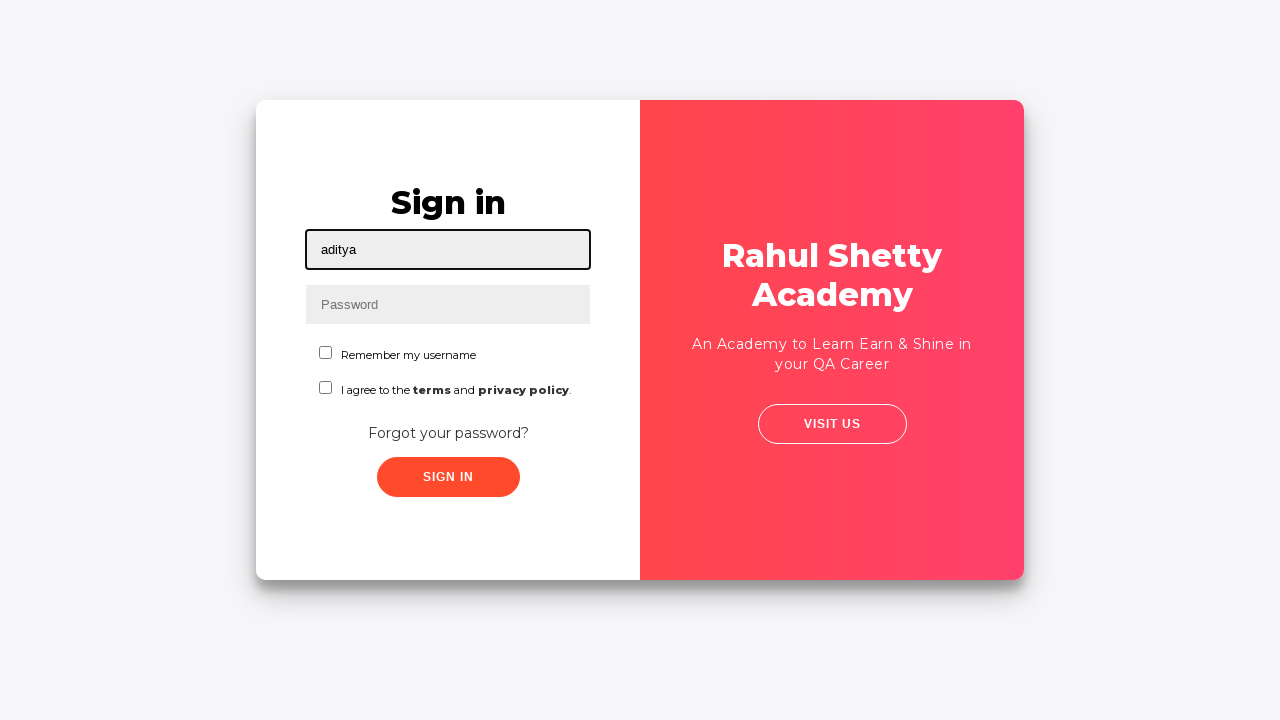

Filled password field with 'hello123' on input[name='inputPassword']
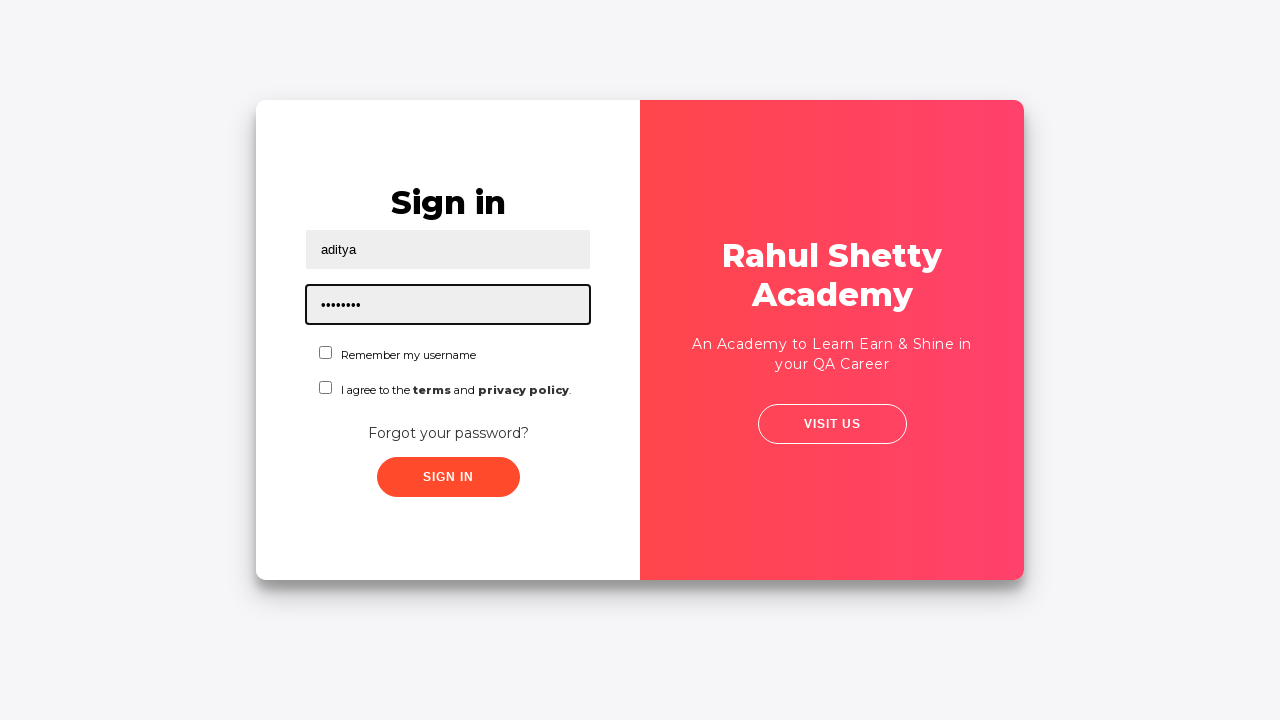

Clicked sign in button at (448, 477) on .signInBtn
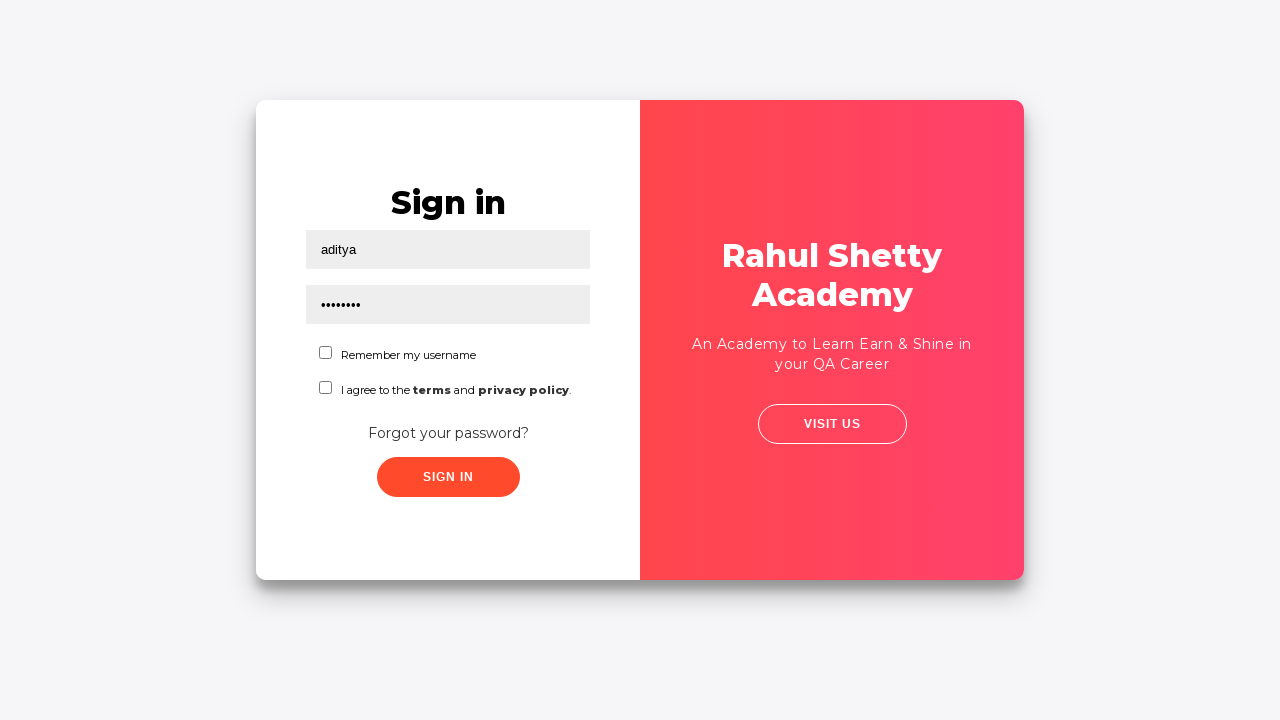

Error message appeared
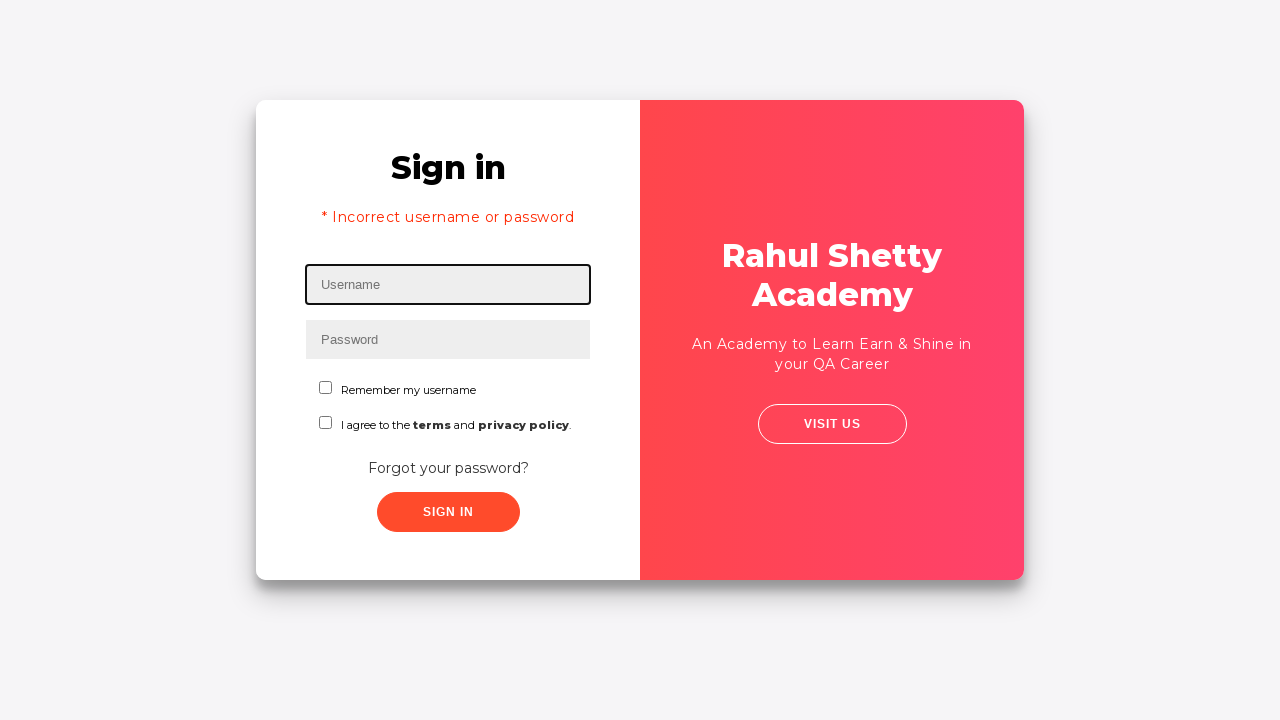

Clicked 'Forgot your password?' link at (448, 468) on text=Forgot your password?
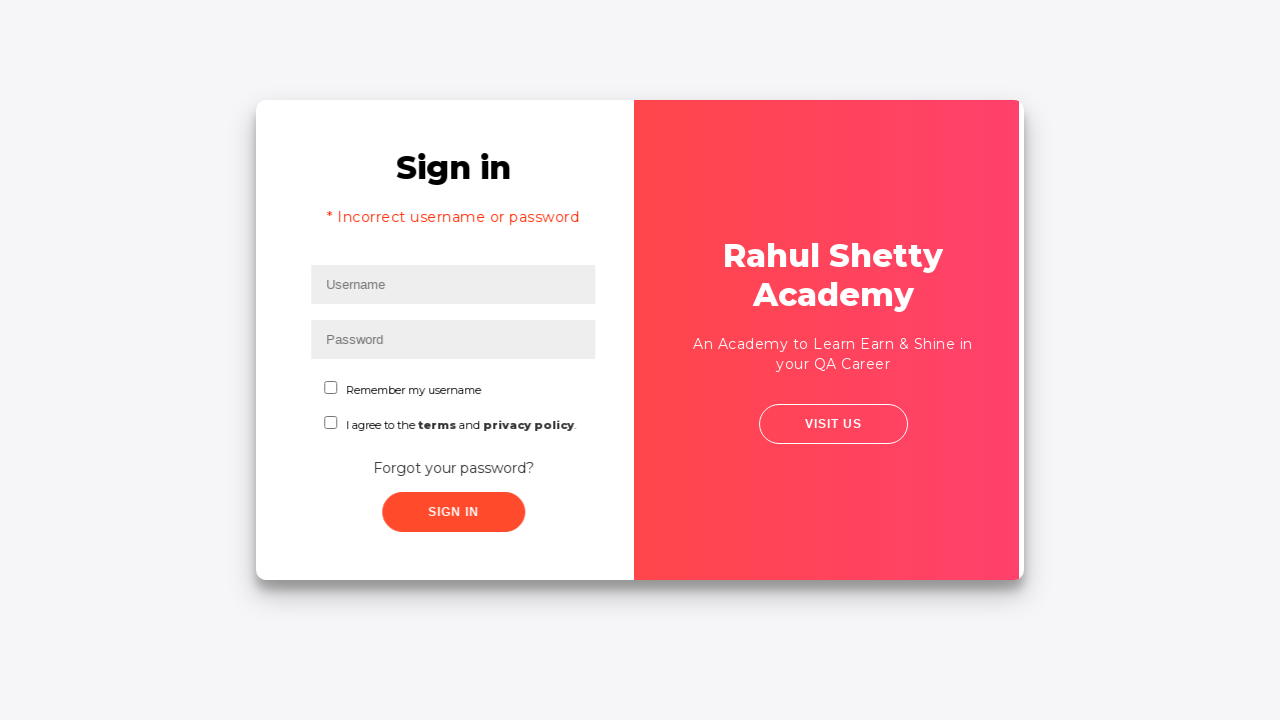

Waited for form transition to password reset
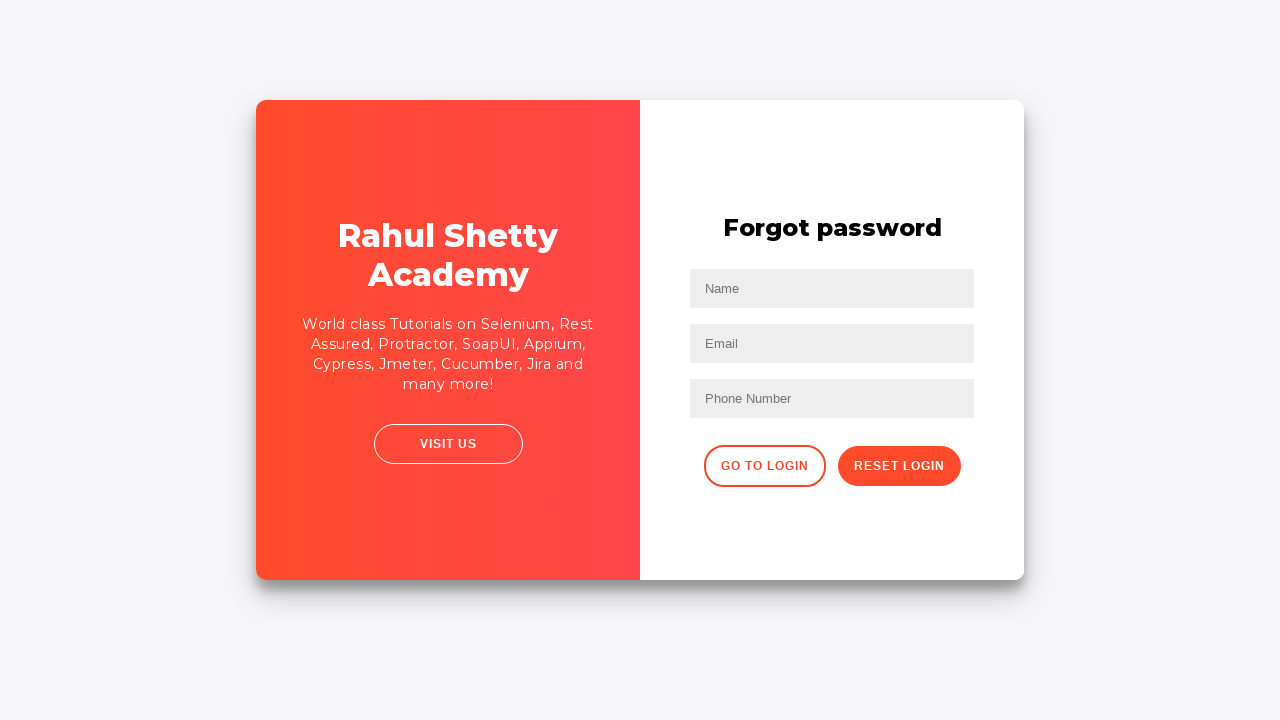

Filled name field with 'John' in password reset form on input[placeholder='Name']
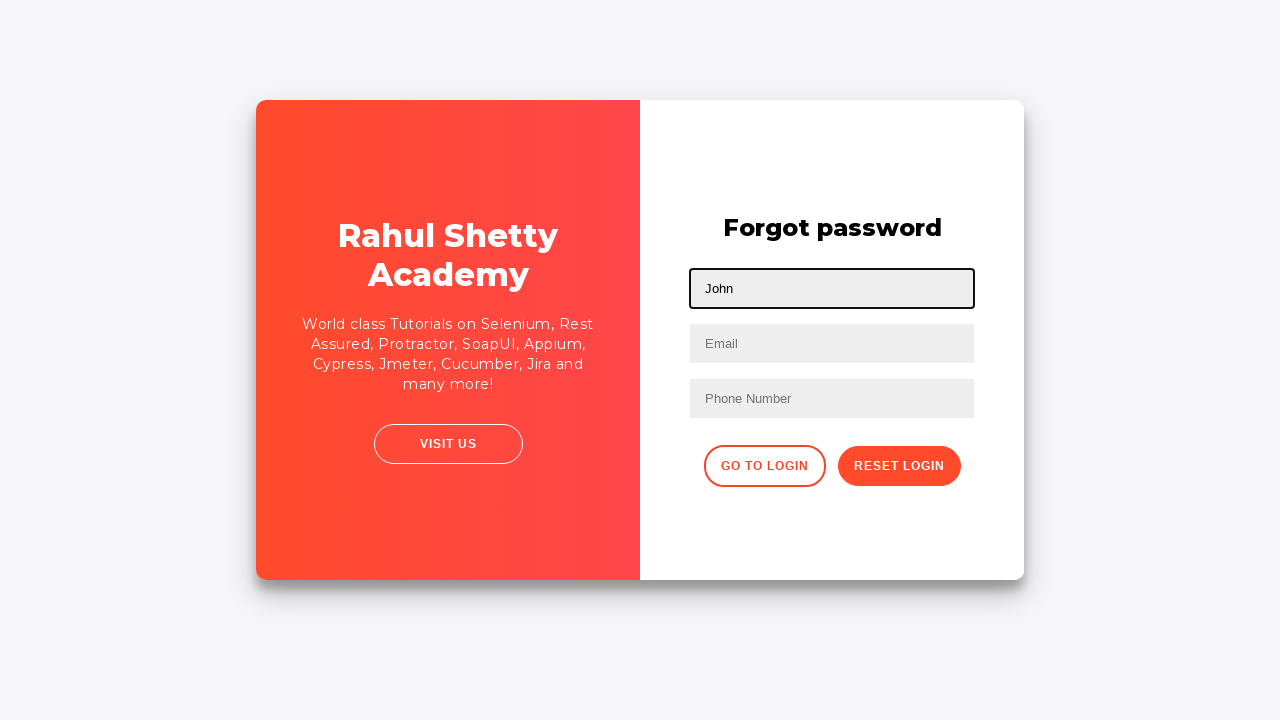

Filled email field with 'john@rsa.com' on input[placeholder='Email']
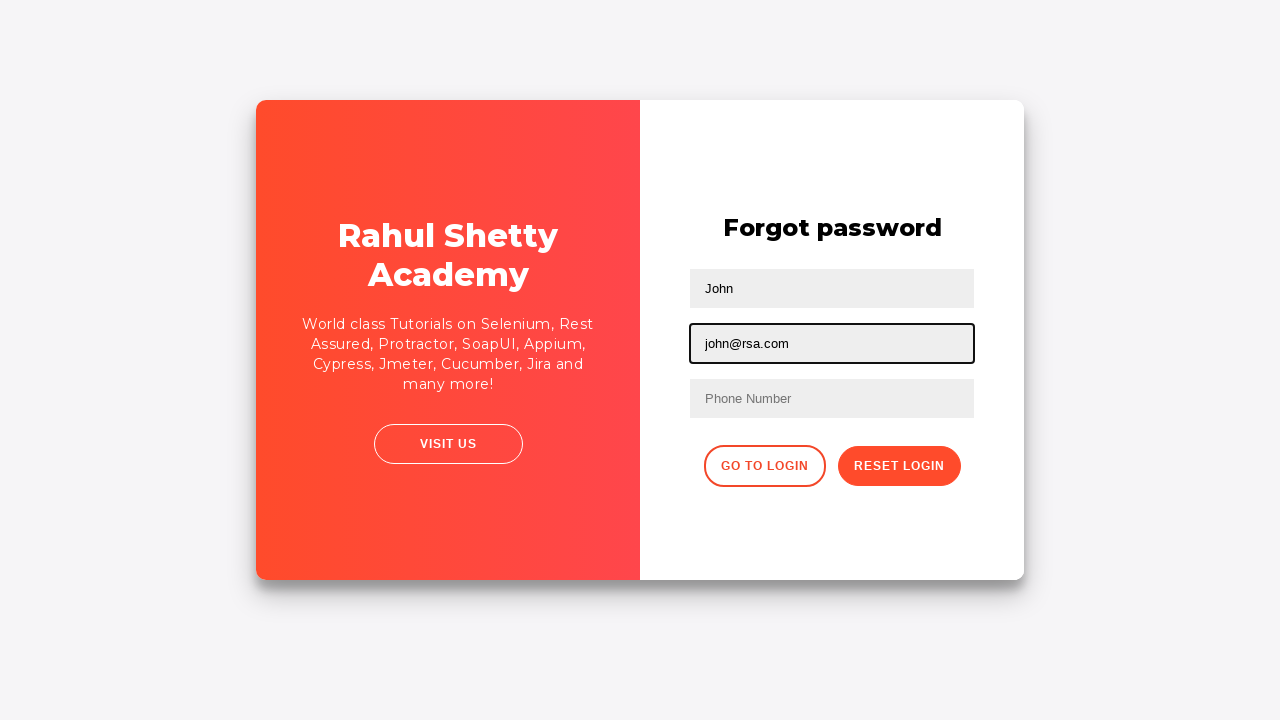

Cleared second text input field on input[type='text'] >> nth=1
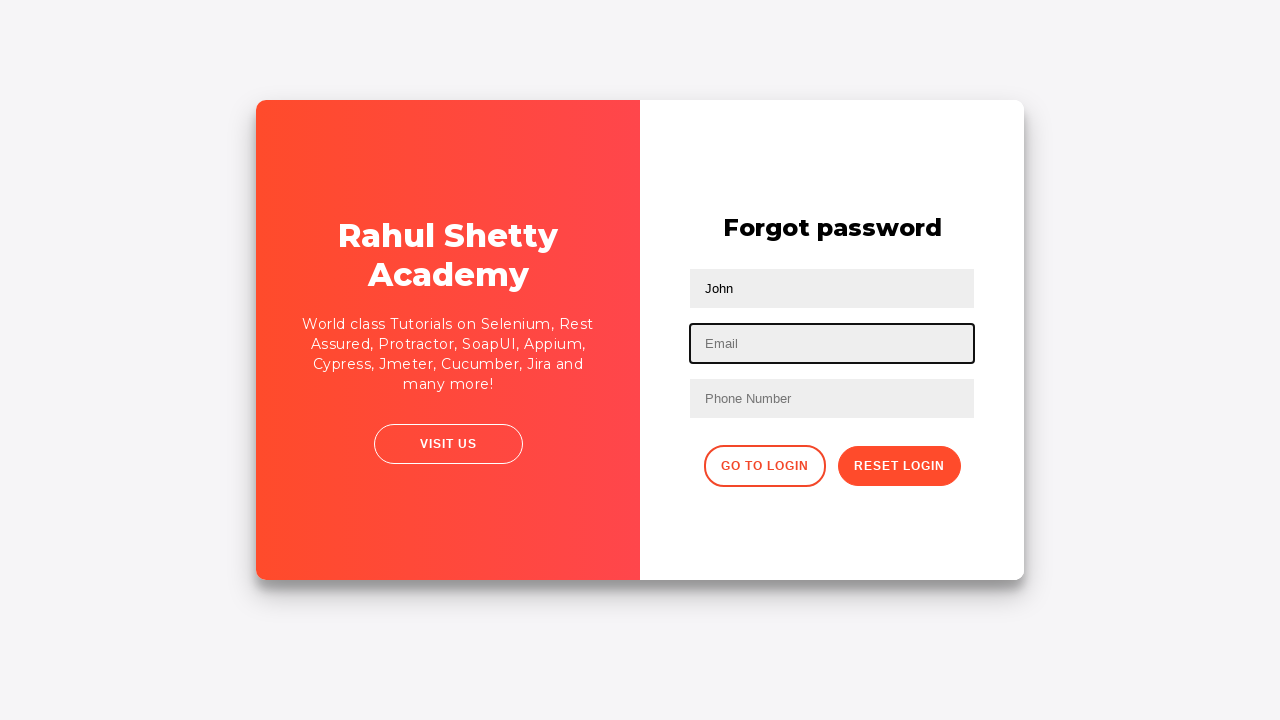

Filled third text input with 'john@gmail.com' on input[type='text']:nth-child(3)
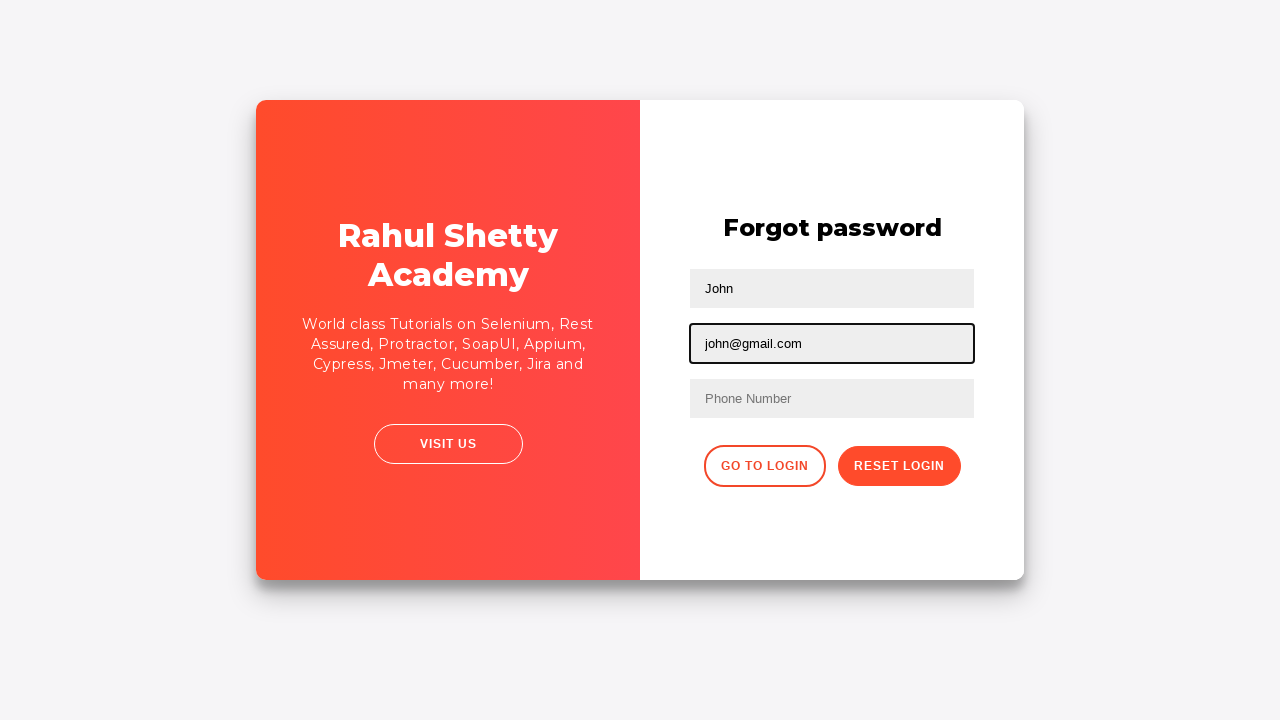

Filled phone number field with '9864353253' on form input >> nth=2
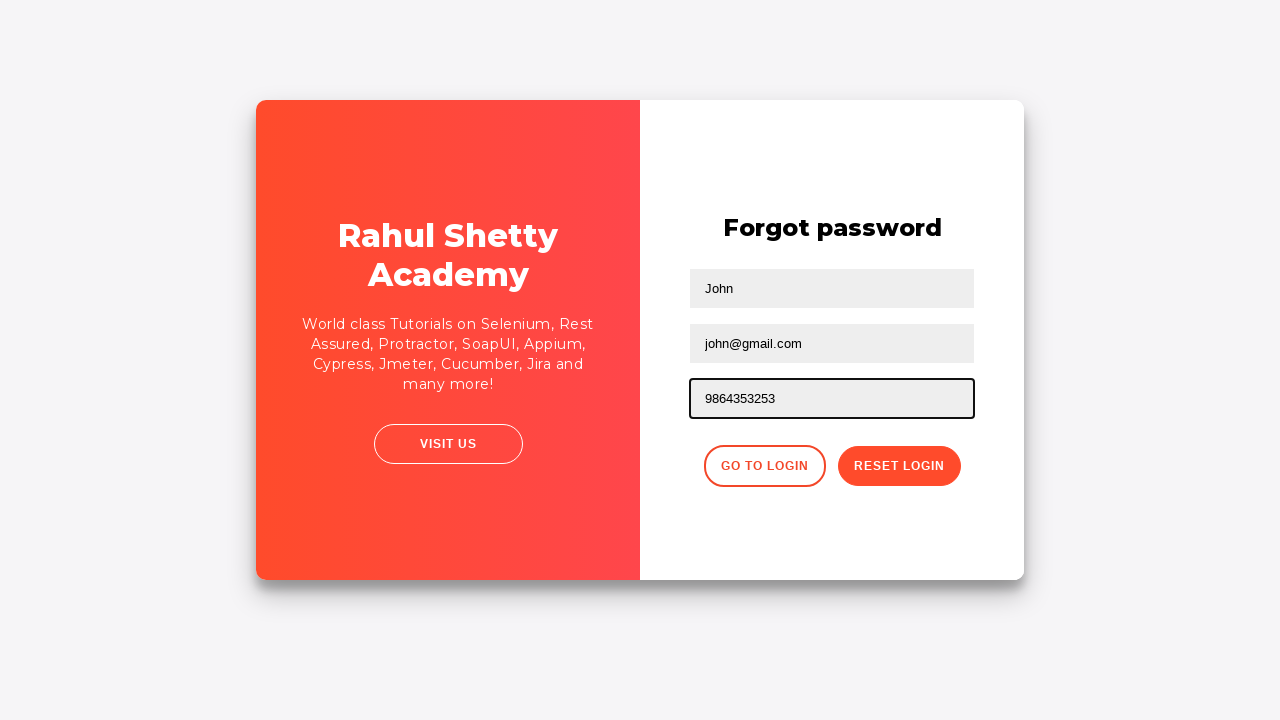

Clicked reset password button at (899, 466) on .reset-pwd-btn
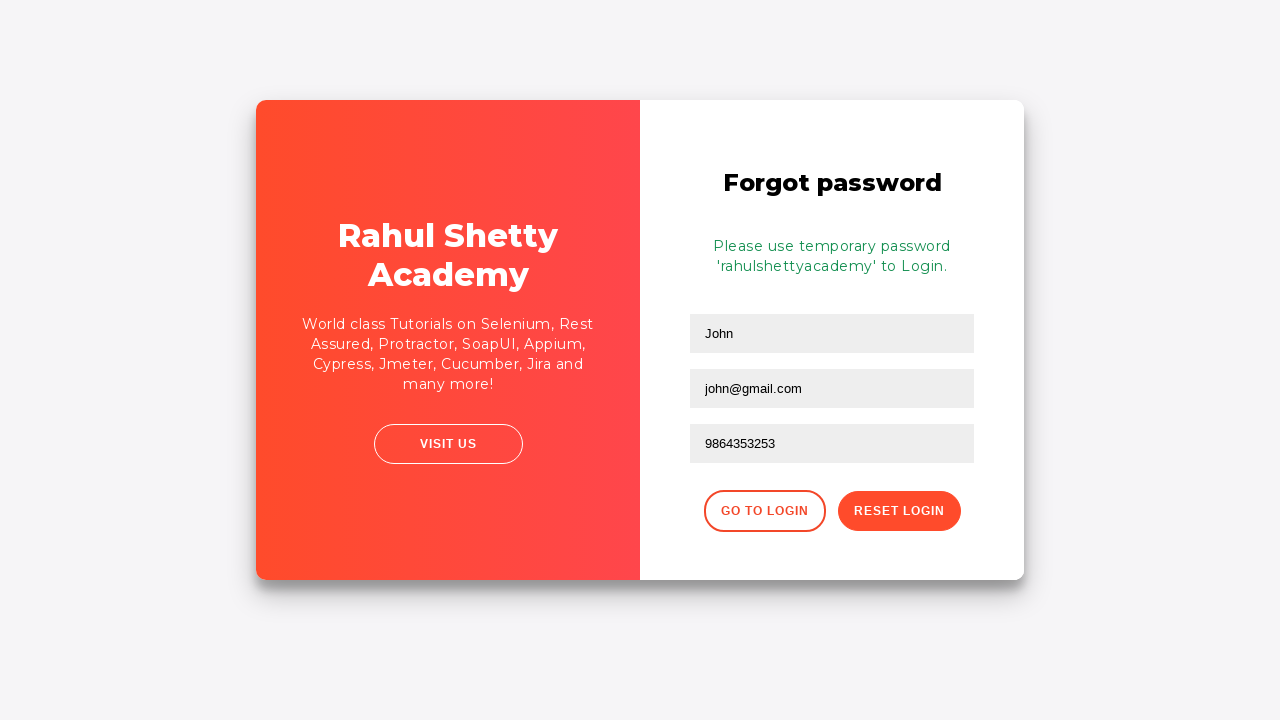

Password reset confirmation message appeared
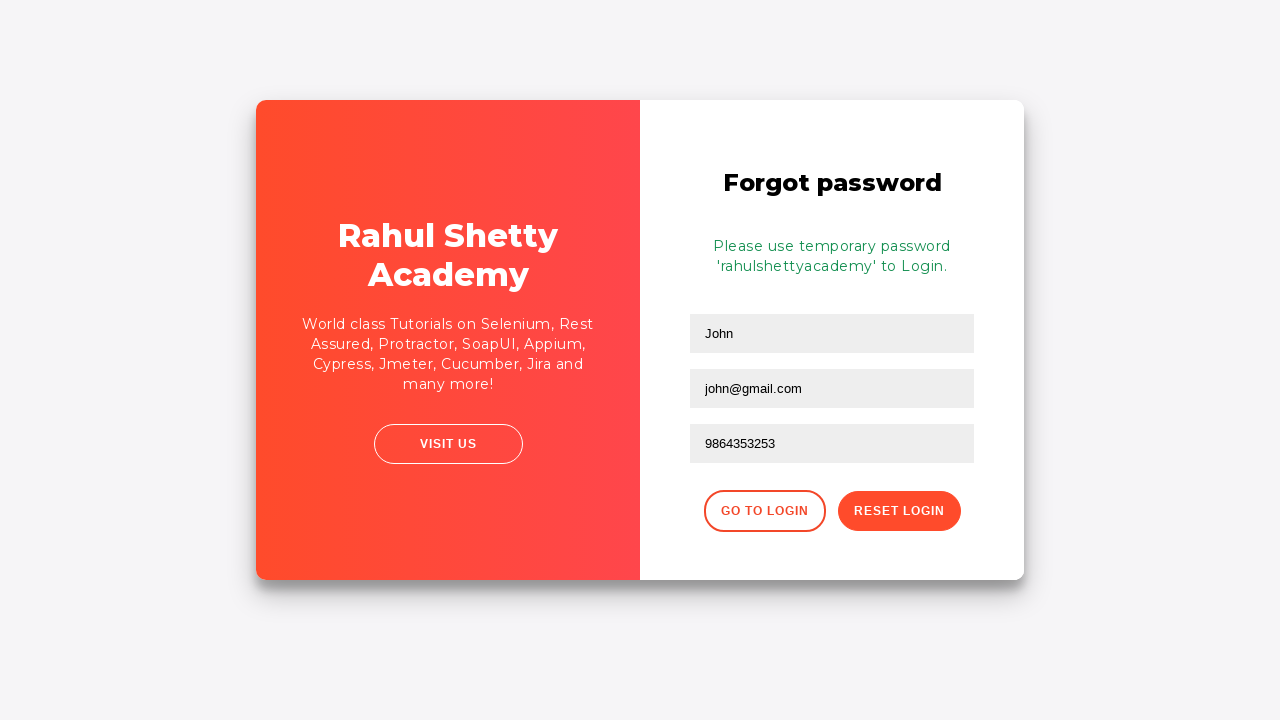

Clicked 'Go to Login' button at (764, 511) on div.forgot-pwd-btn-conainer button:first-child
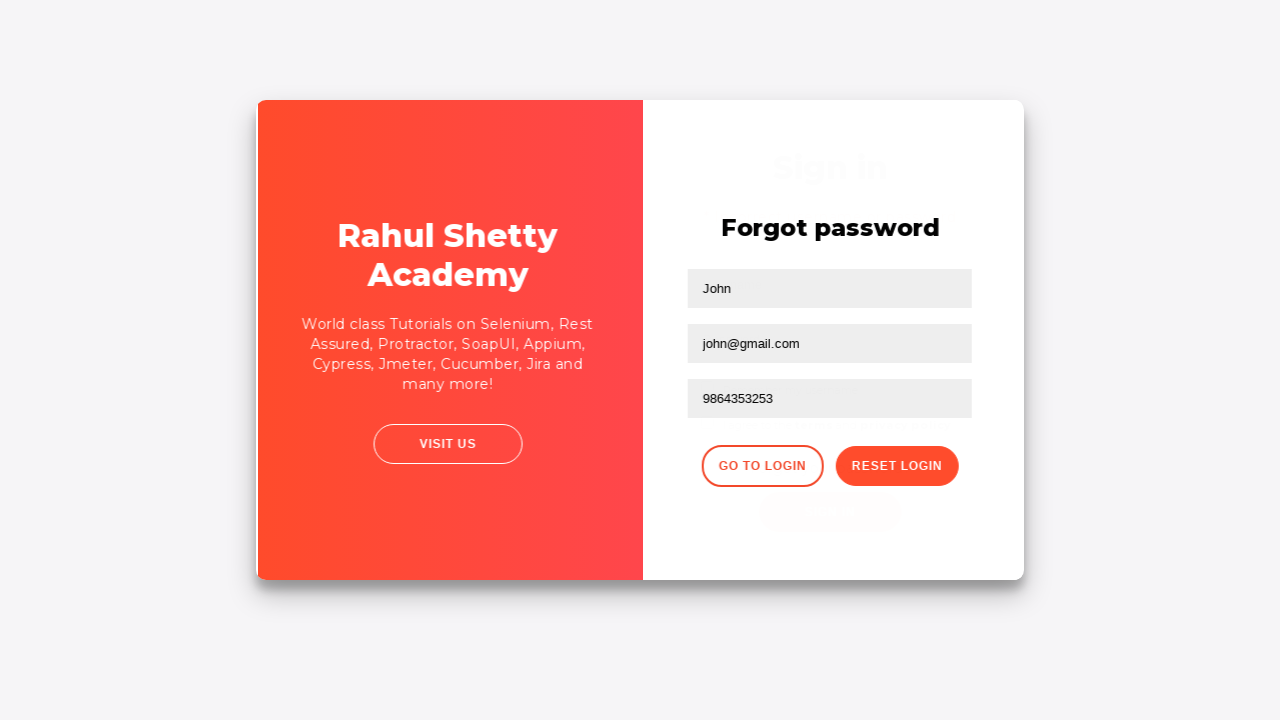

Waited for login form to load
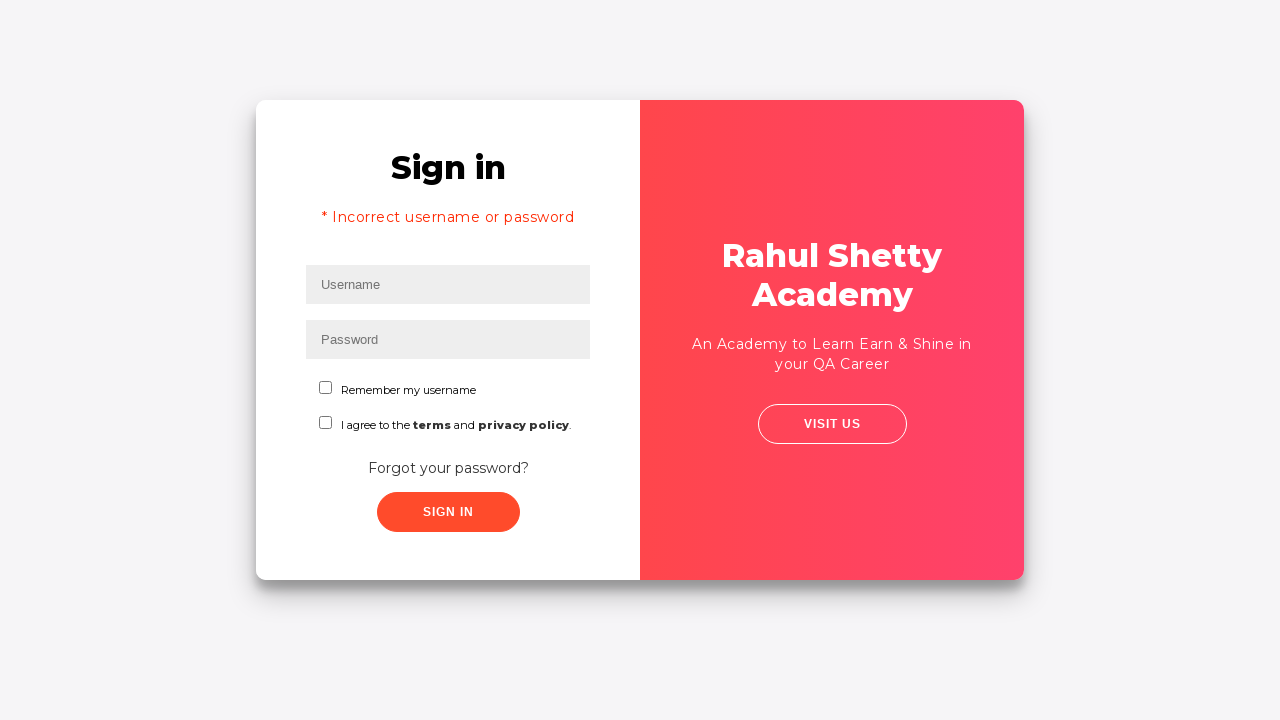

Filled username field with 'rahul' for final login on #inputUsername
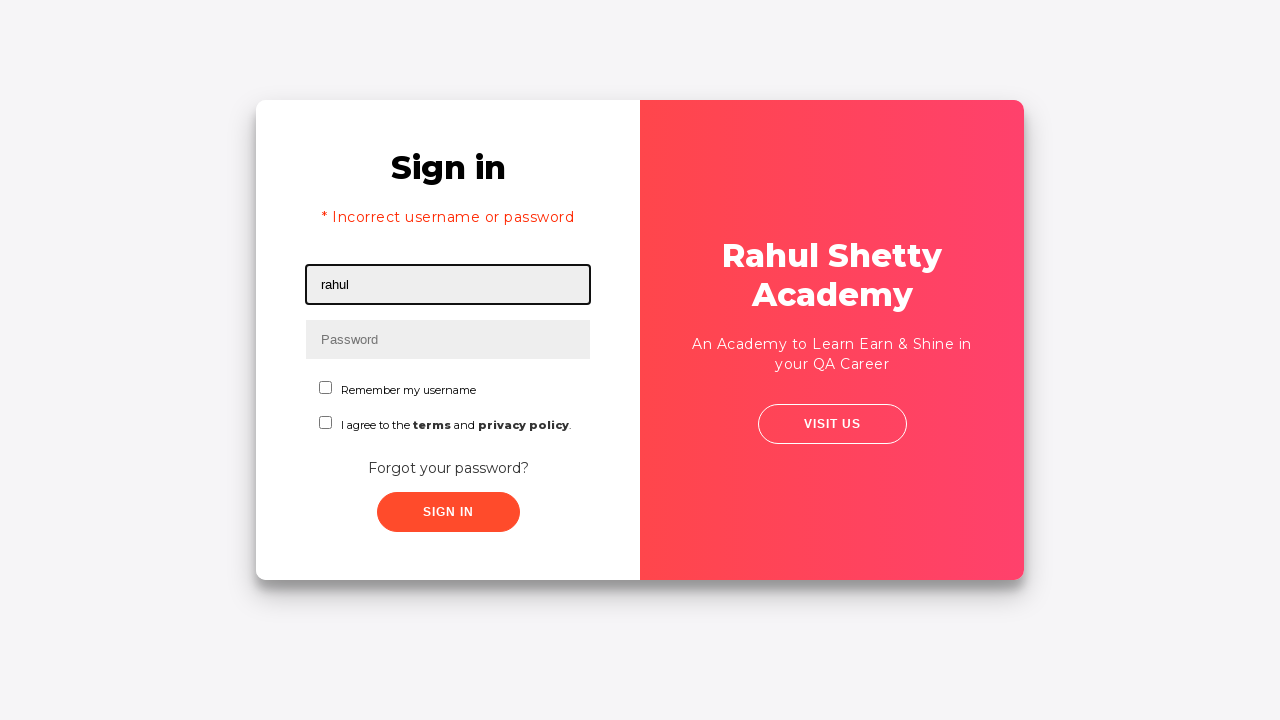

Filled password field with 'rahulshettyacademy' for final login on input[type*='pass']
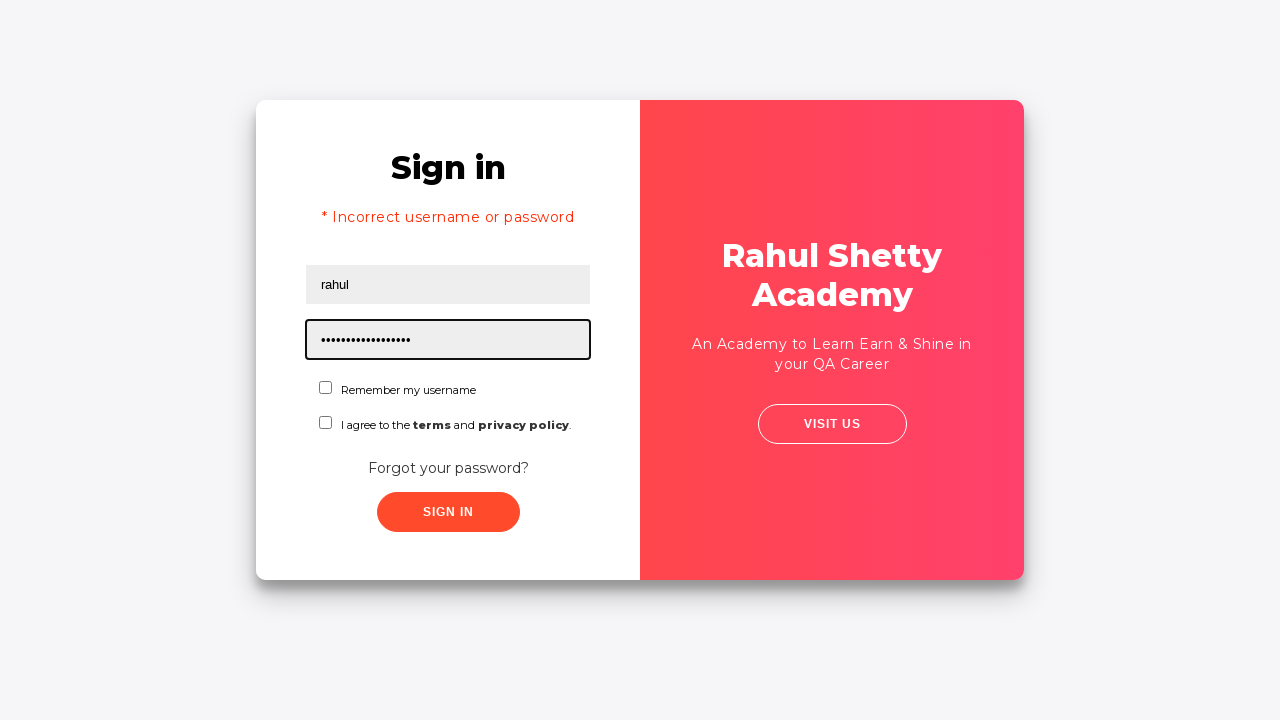

Clicked checkbox agreement at (326, 388) on #chkboxOne
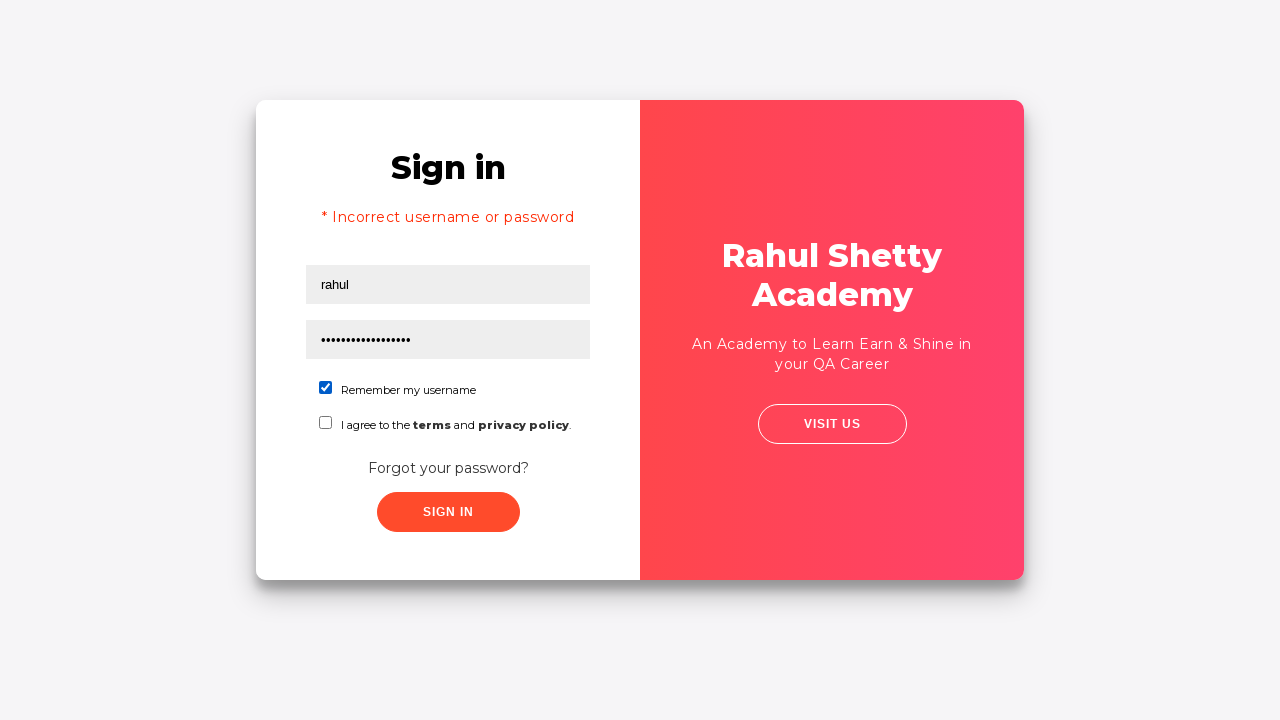

Clicked final login submit button at (448, 512) on button[class*='submit']
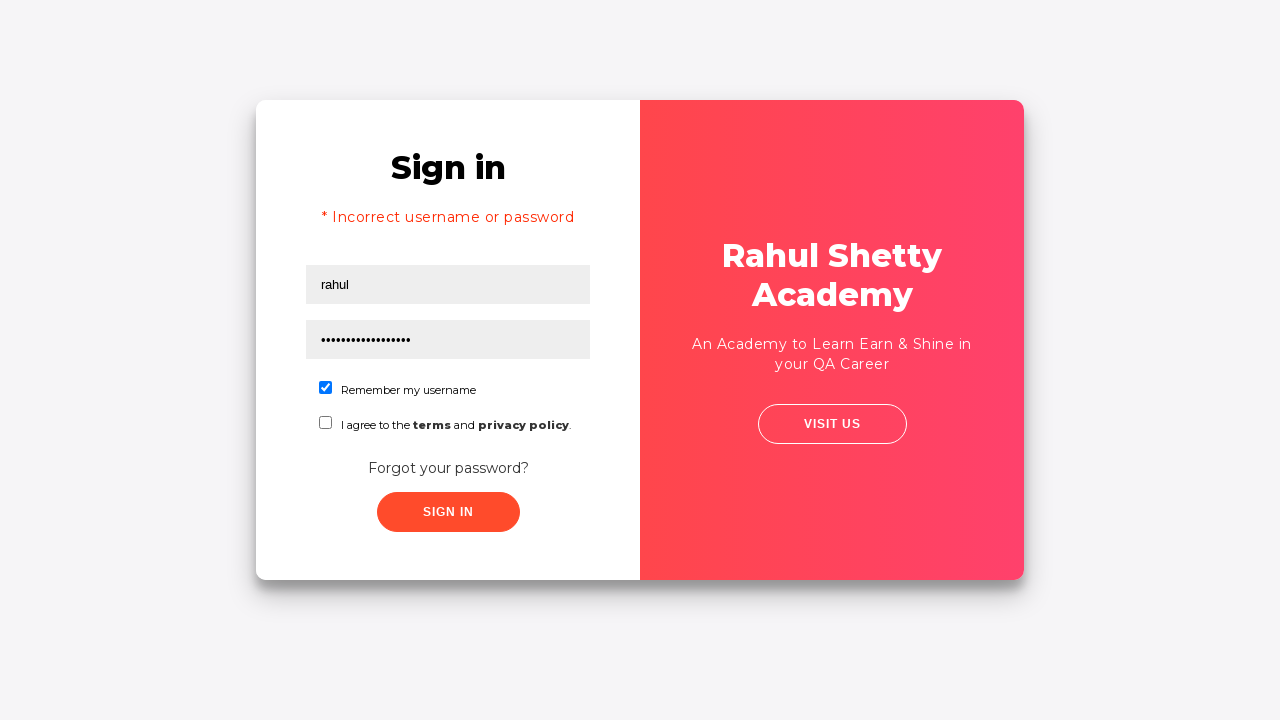

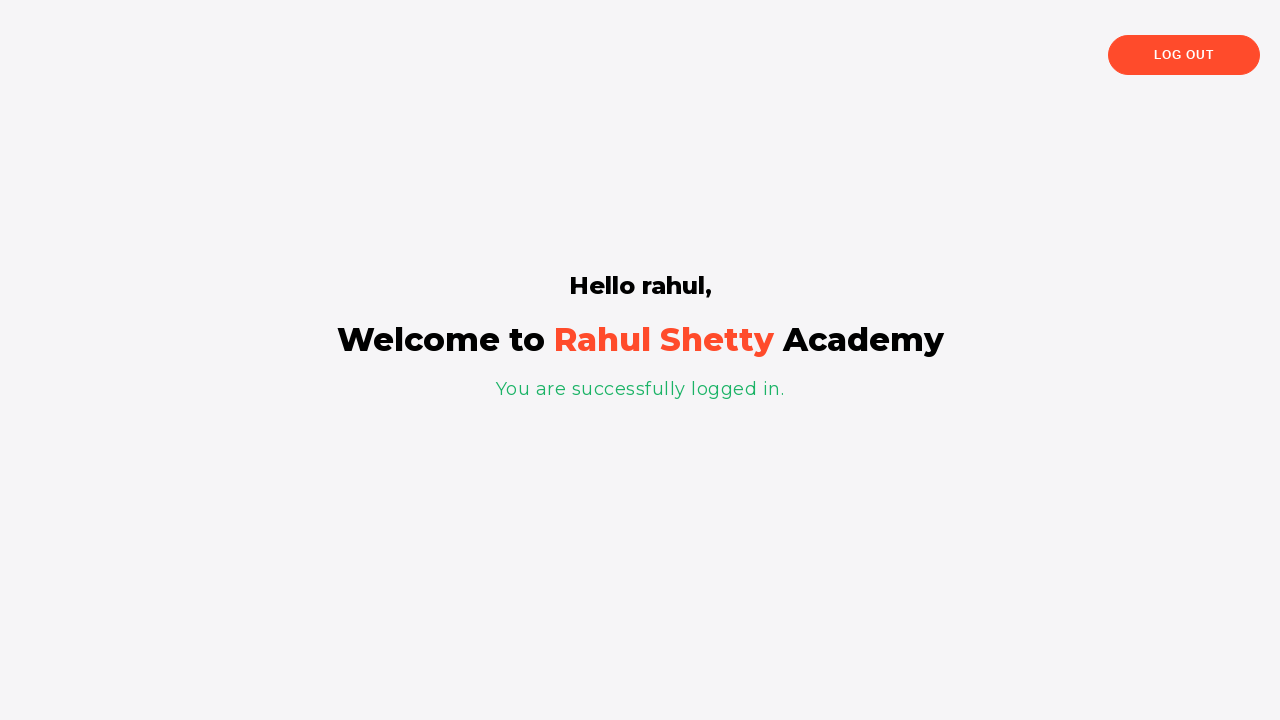